Navigates to a test automation practice page and verifies that various HTML elements (links, images, dropdowns, and tables) are present on the page.

Starting URL: https://testautomationpractice.blogspot.com/

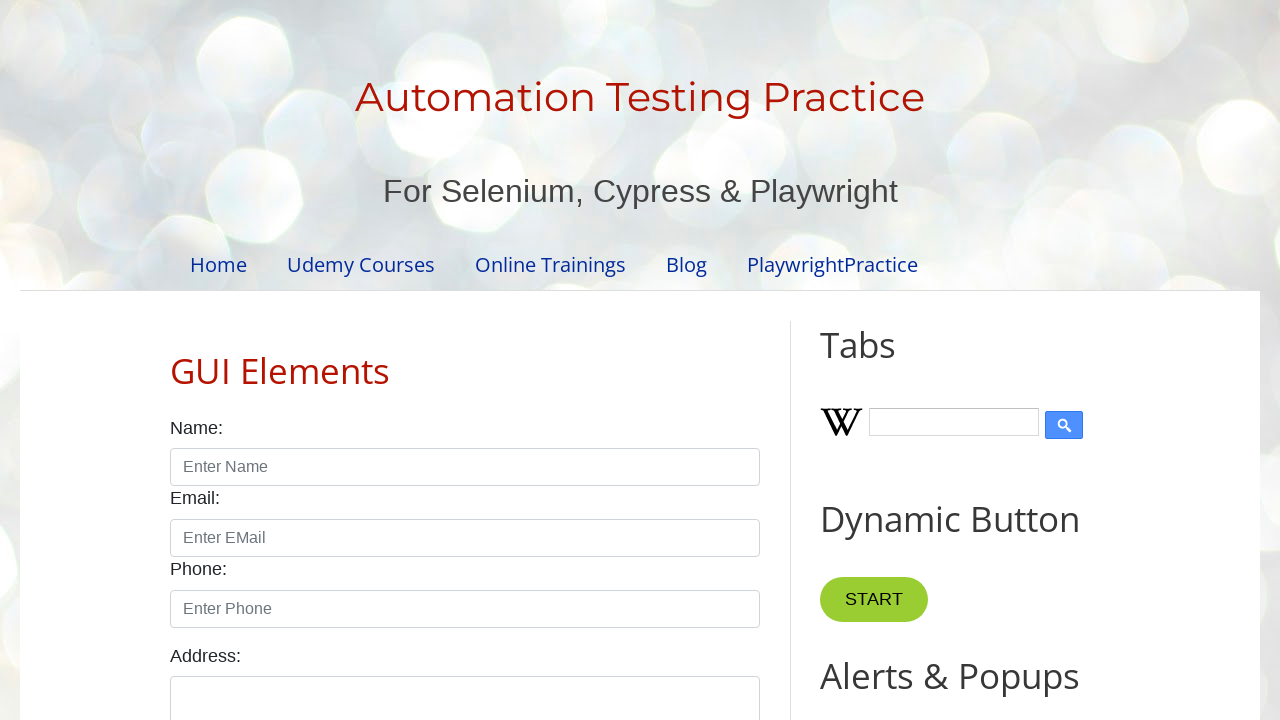

Navigated to test automation practice page
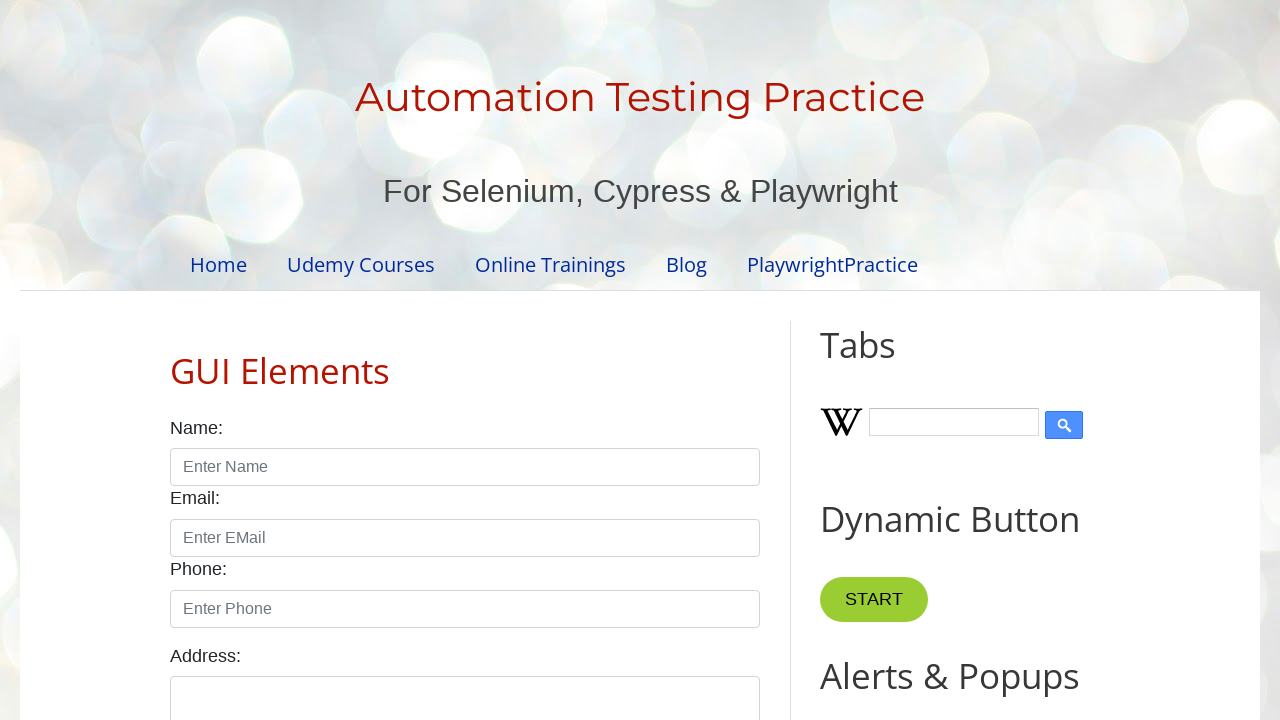

Page DOM content fully loaded
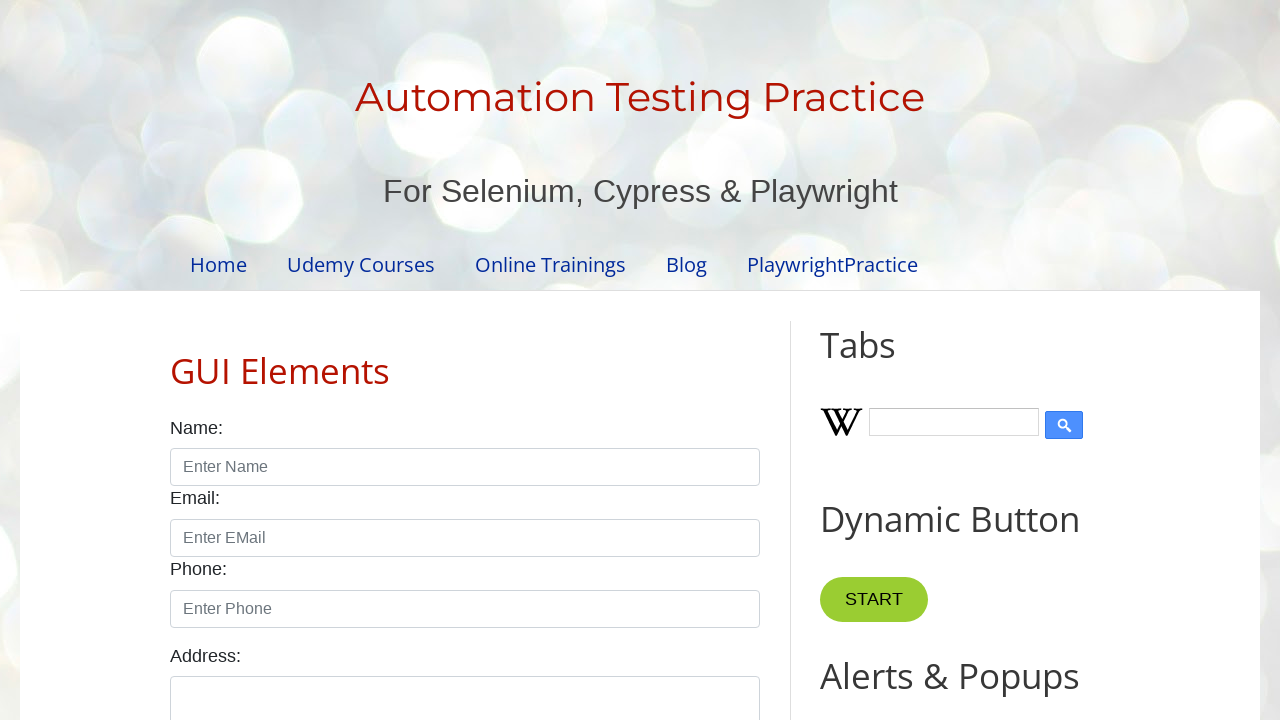

Located all link elements on page
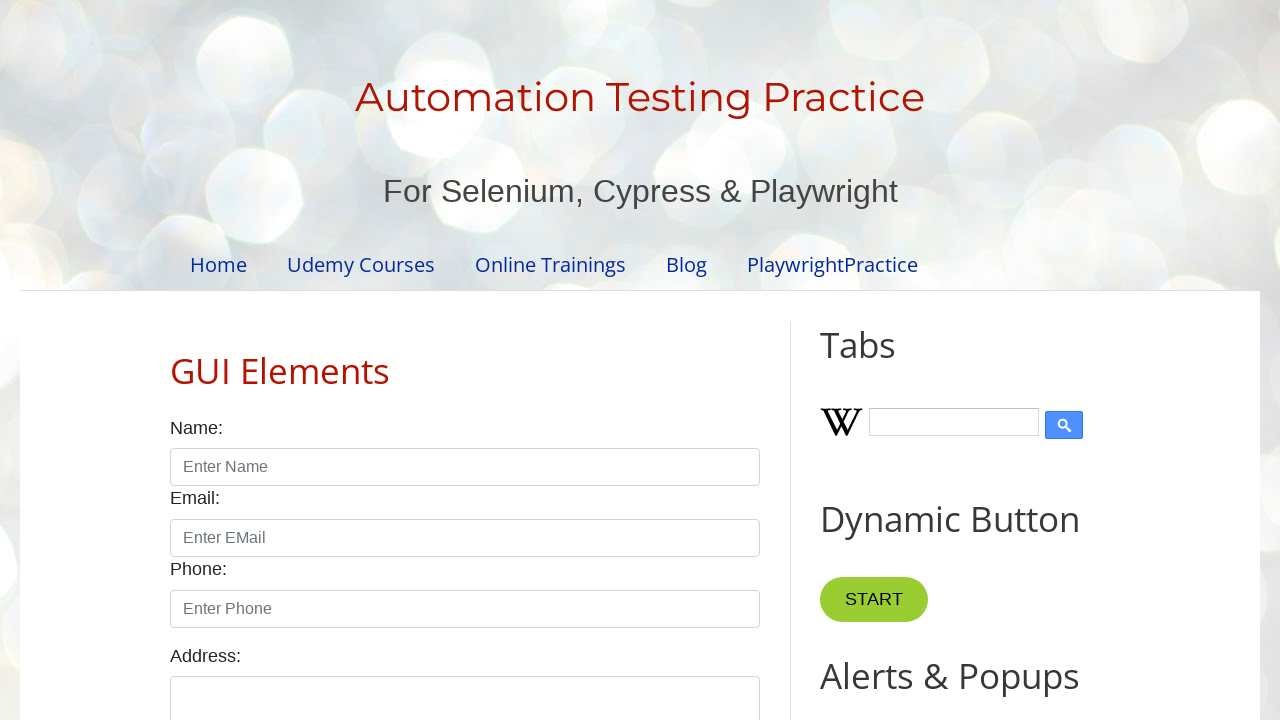

Verified first link element is attached to DOM
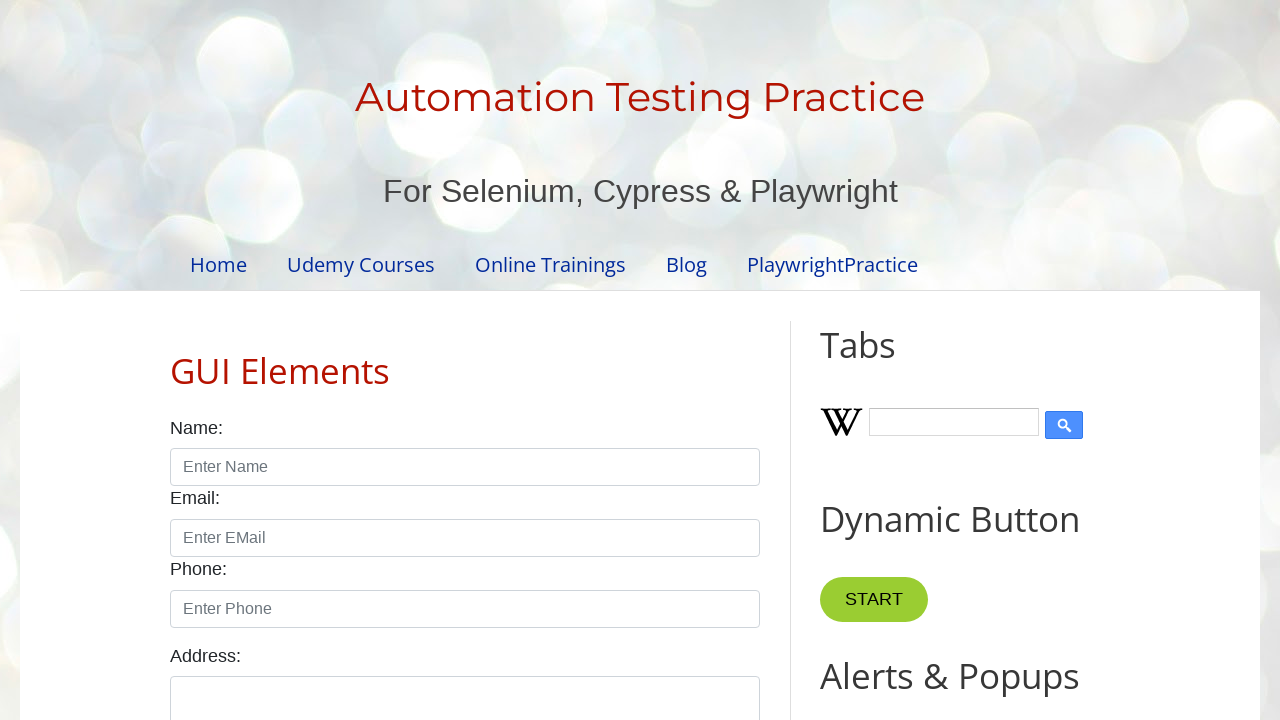

Located all image elements on page
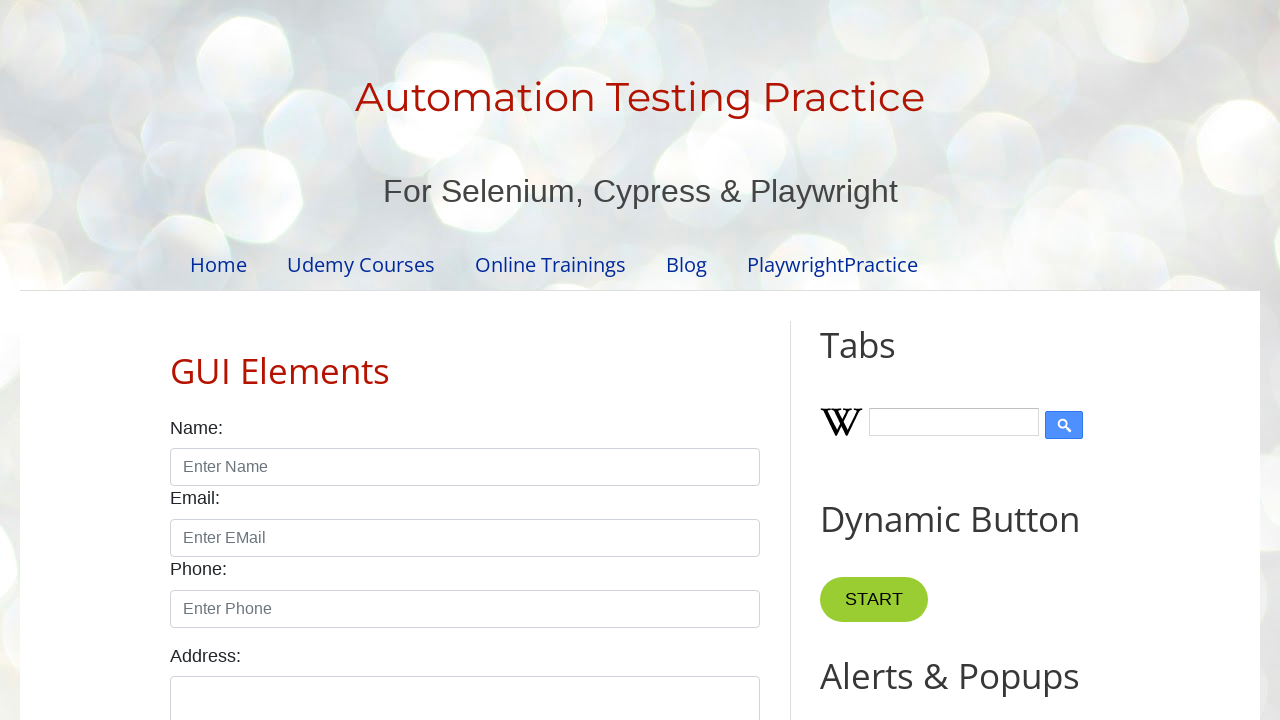

Verified first image element is attached to DOM
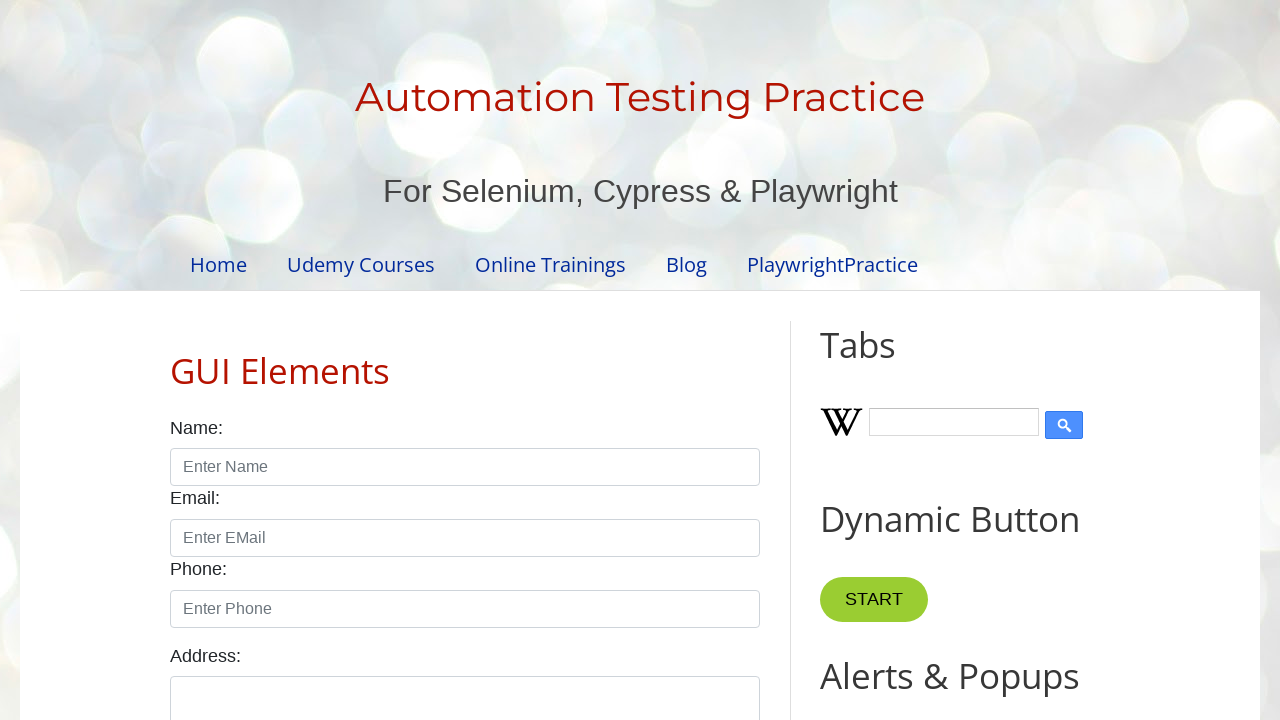

Located all dropdown elements on page
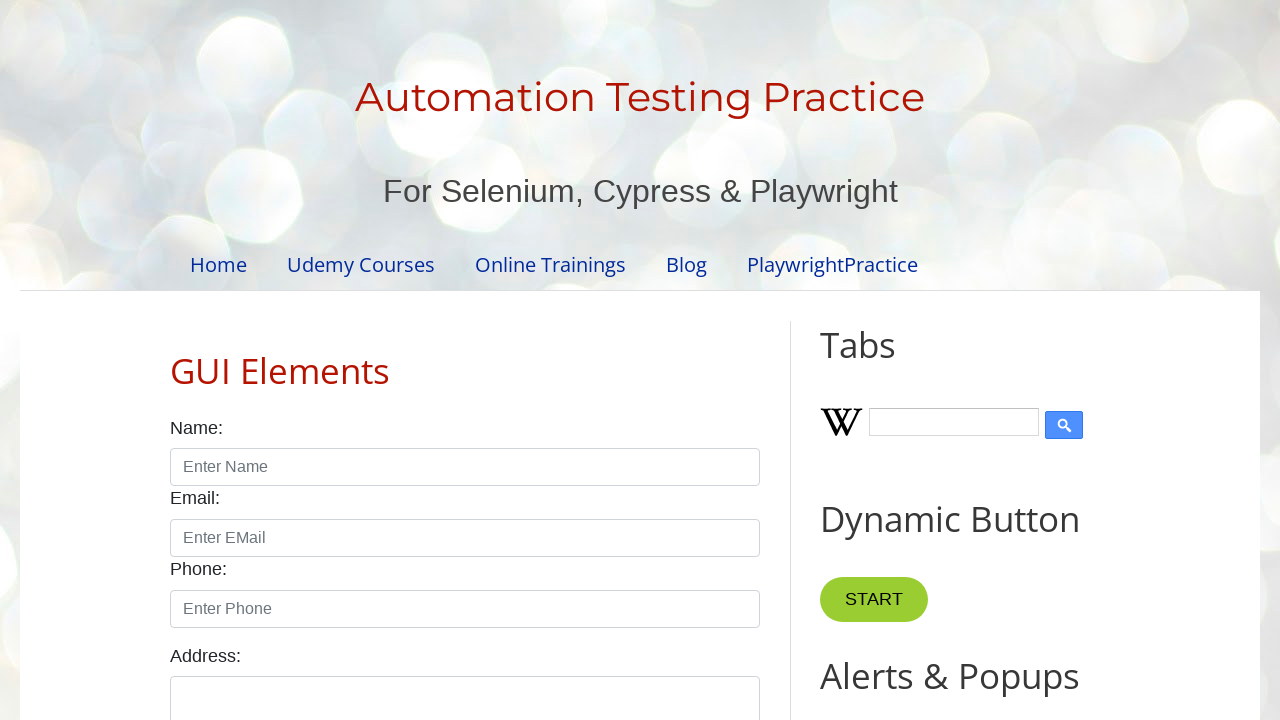

Verified first dropdown element is attached to DOM
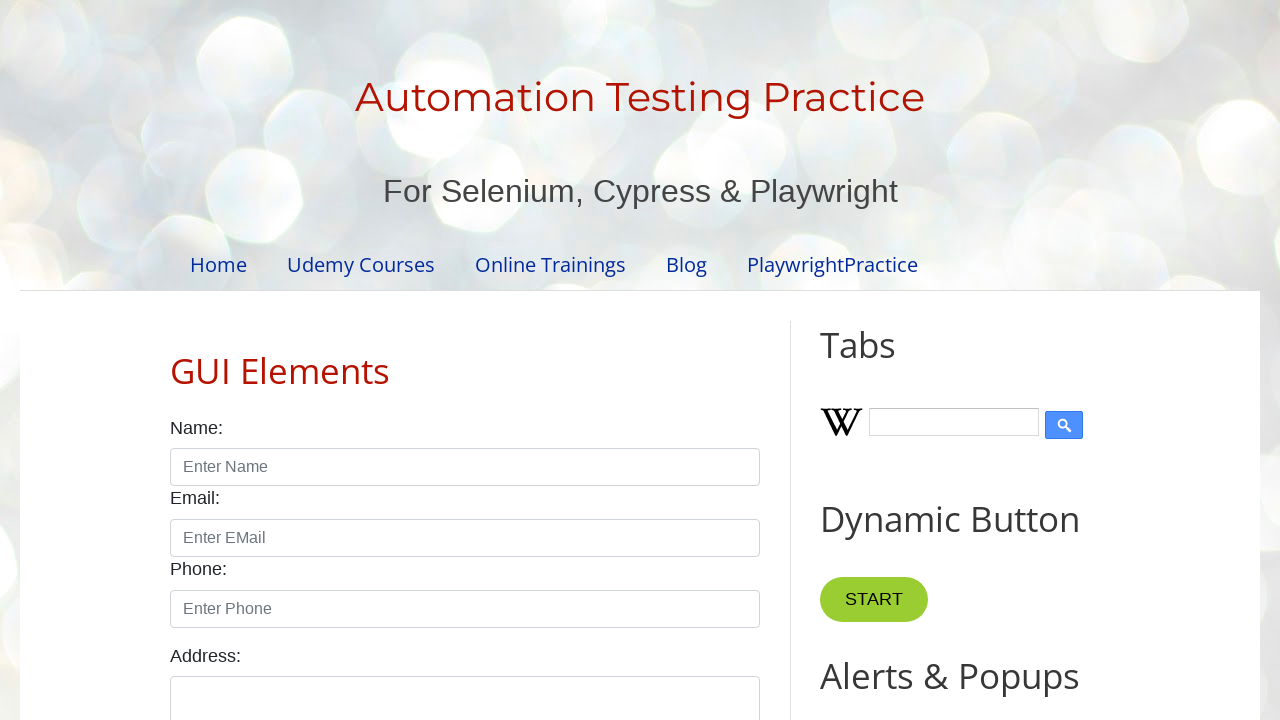

Located all table elements on page
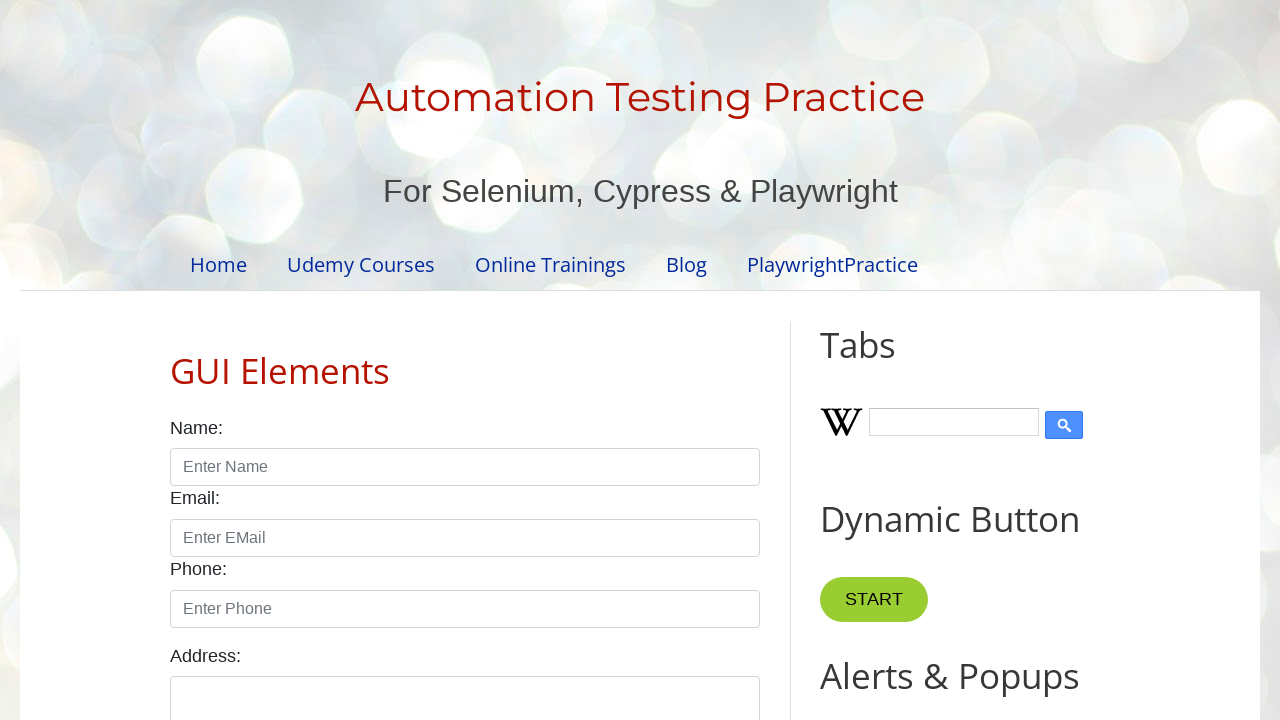

Verified first table element is attached to DOM
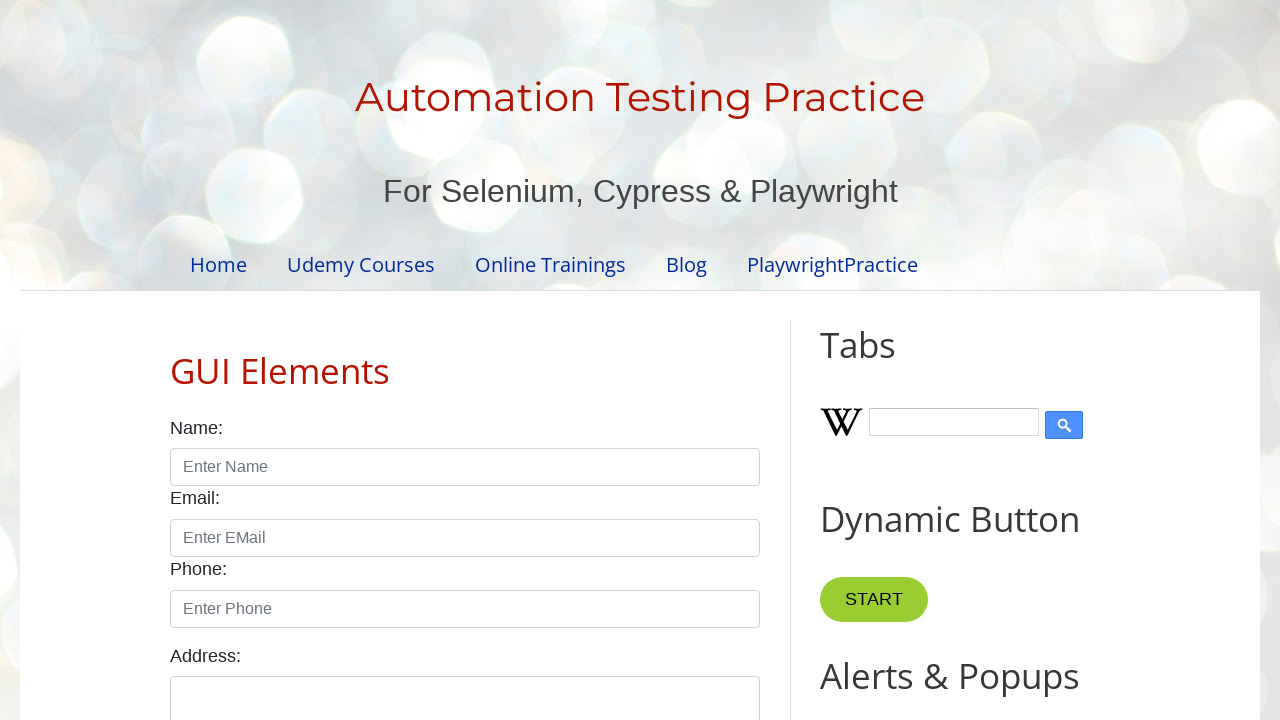

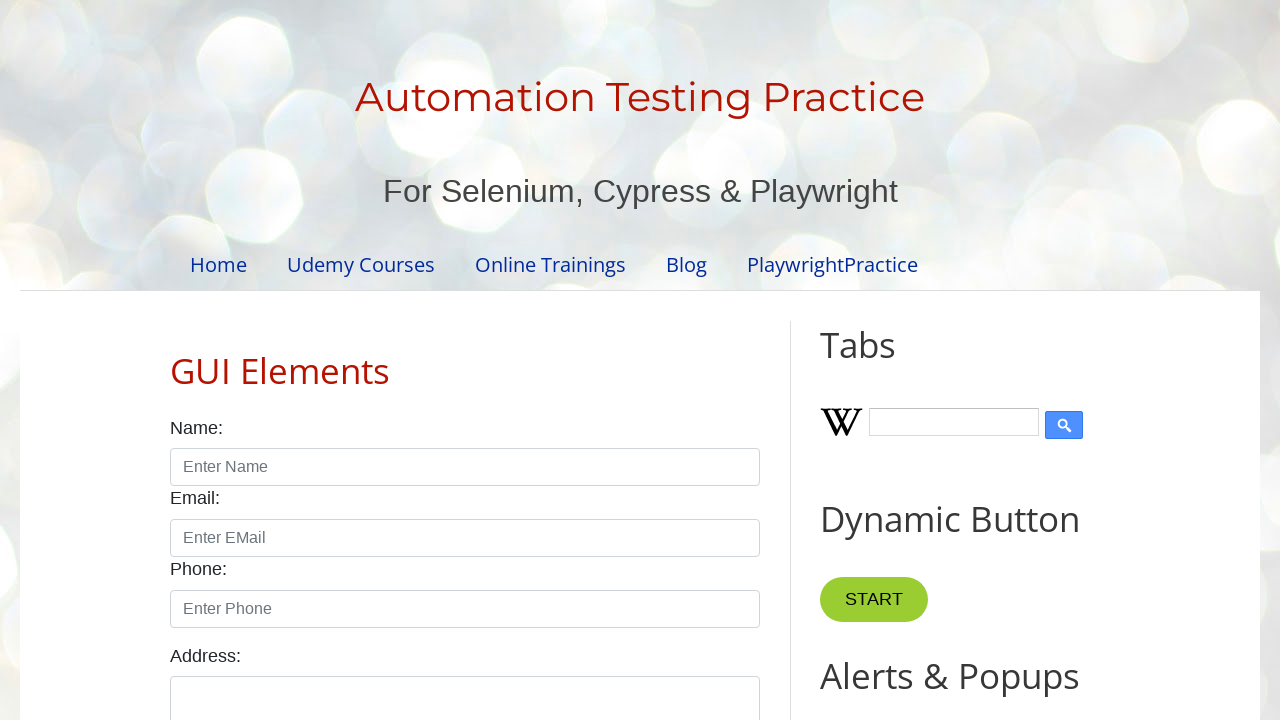